Tests right-click context menu by right-clicking an element and selecting the Delete option from the menu, then accepting the alert

Starting URL: https://swisnl.github.io/jQuery-contextMenu/demo.html

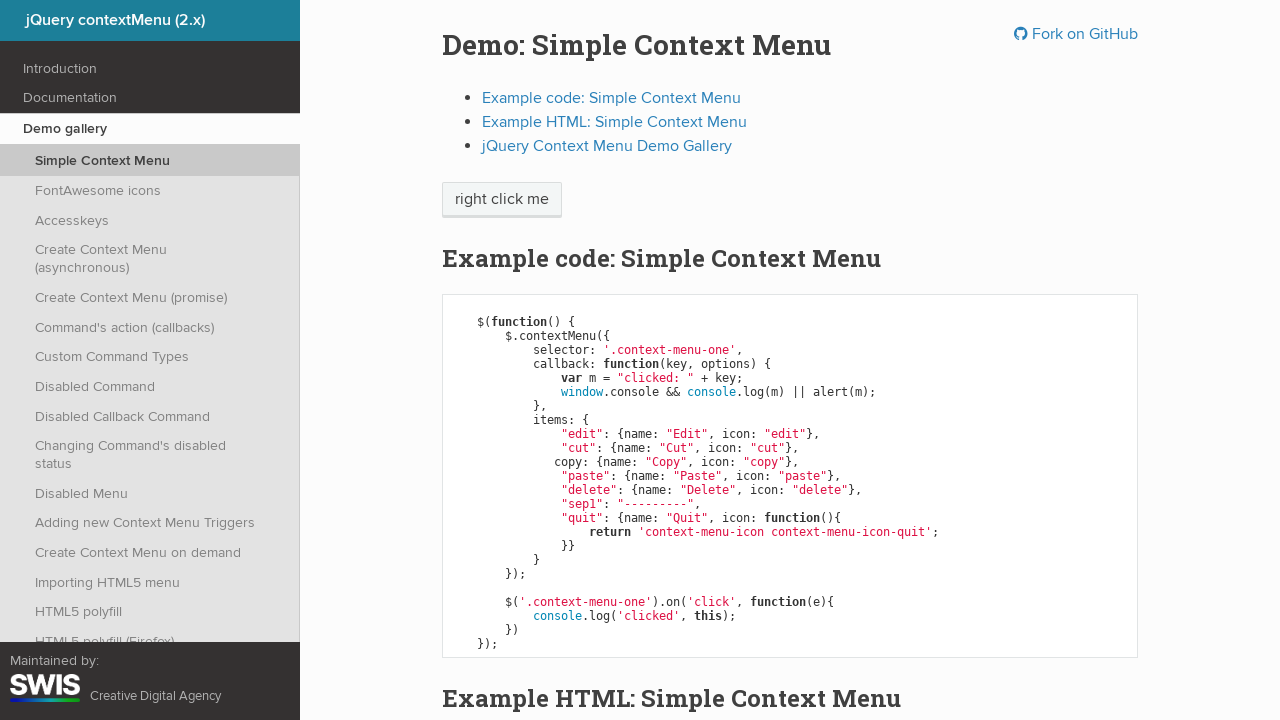

Right-clicked on 'right click me' element to open context menu at (502, 200) on //span[text()='right click me']
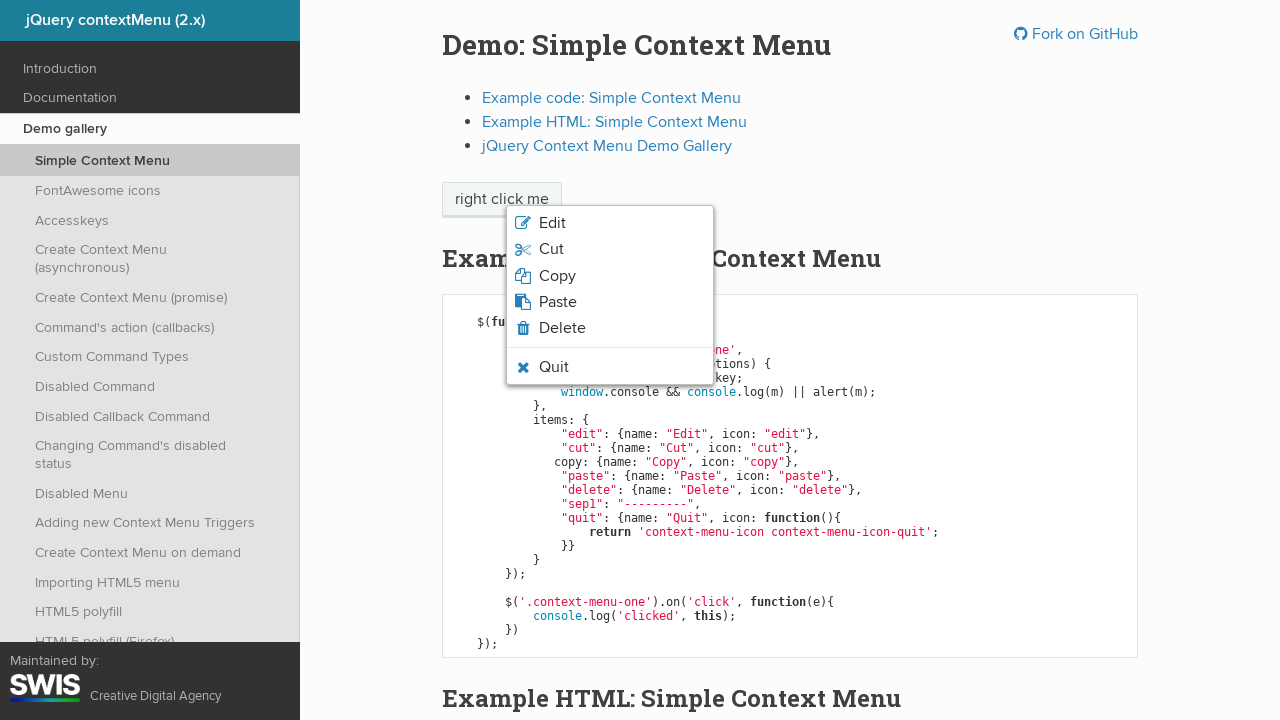

Clicked Delete option from context menu at (562, 328) on xpath=//span[text()='Delete']
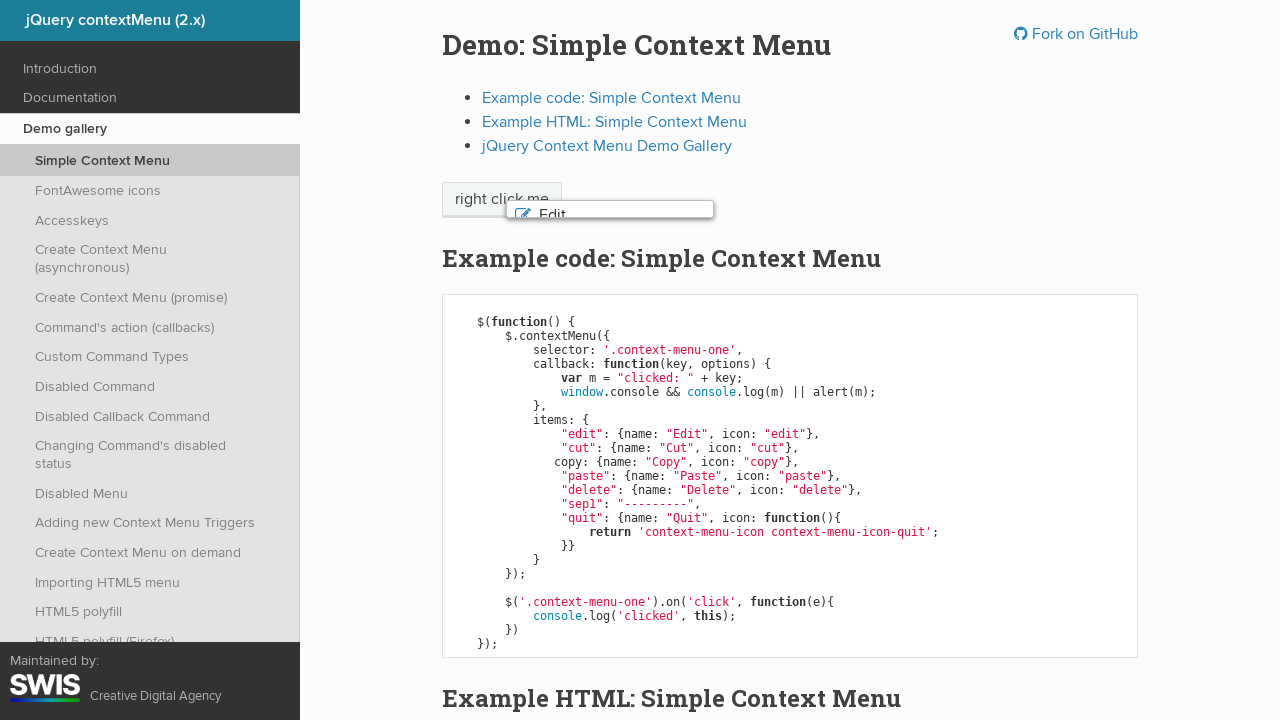

Accepted the alert dialog
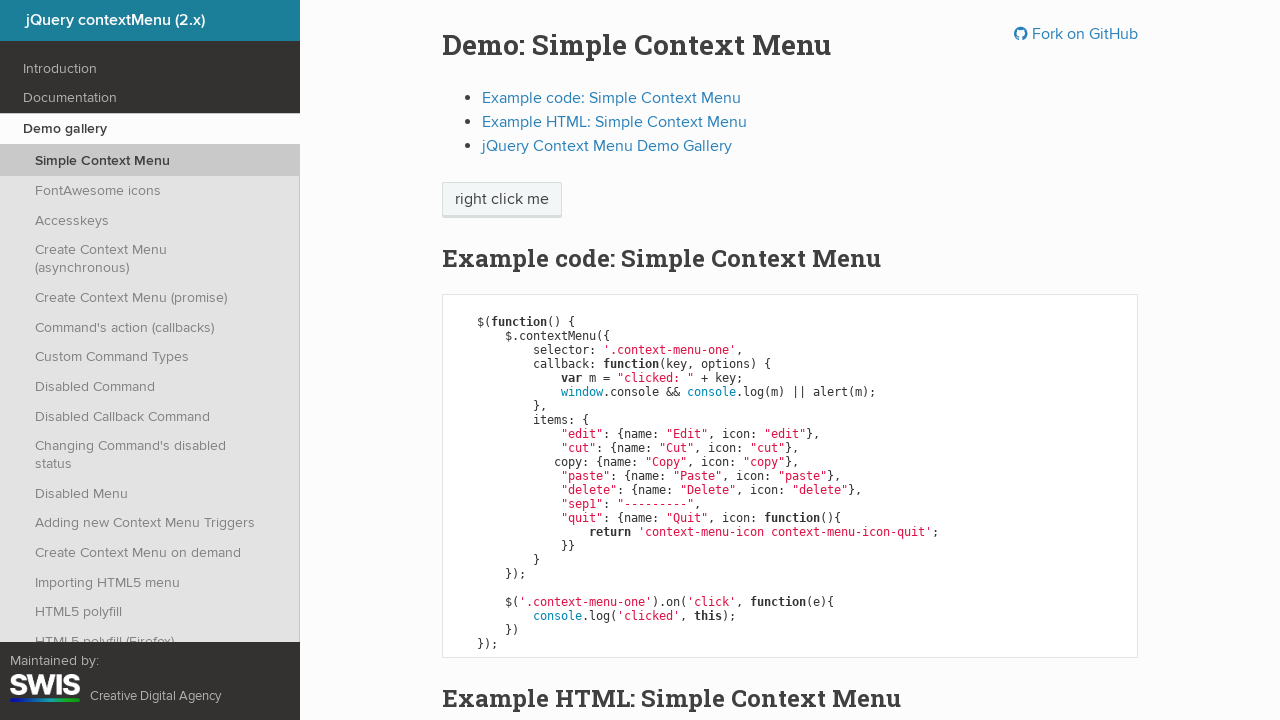

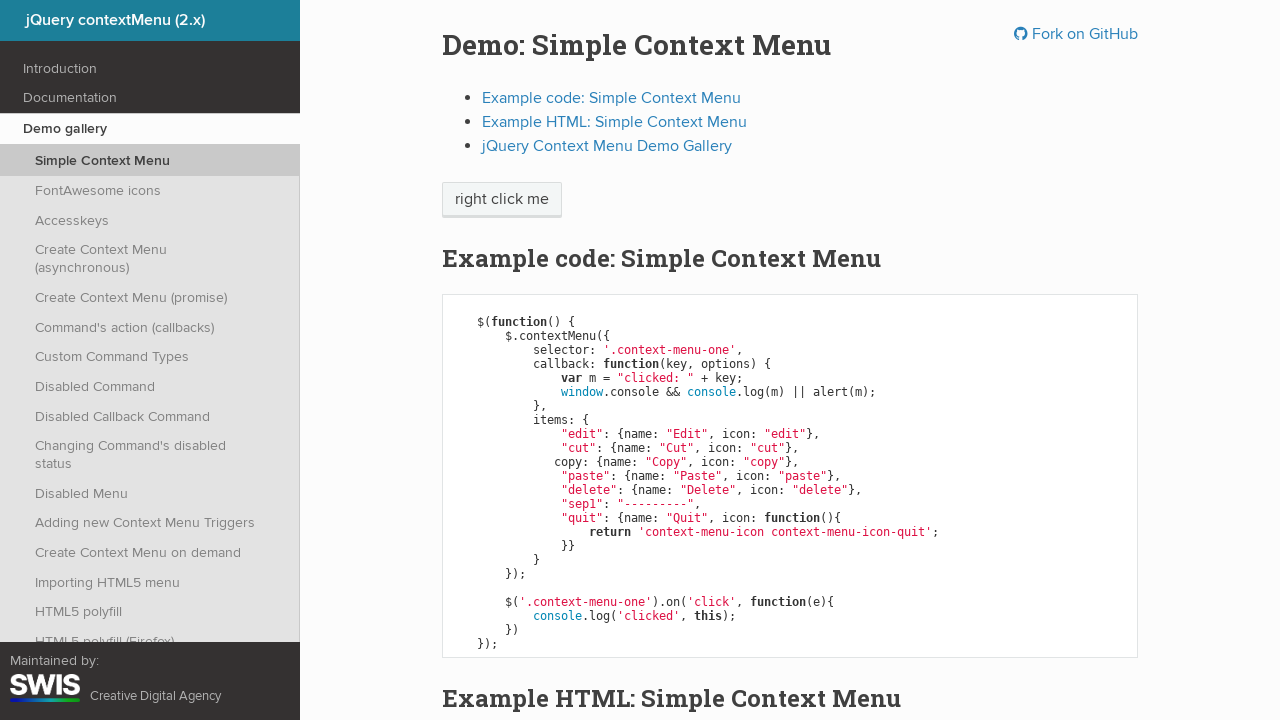